Tests text input functionality by typing "Hello World!" into a text field, verifying the value, then clearing it and verifying it's empty.

Starting URL: https://bonigarcia.dev/selenium-webdriver-java/web-form.html

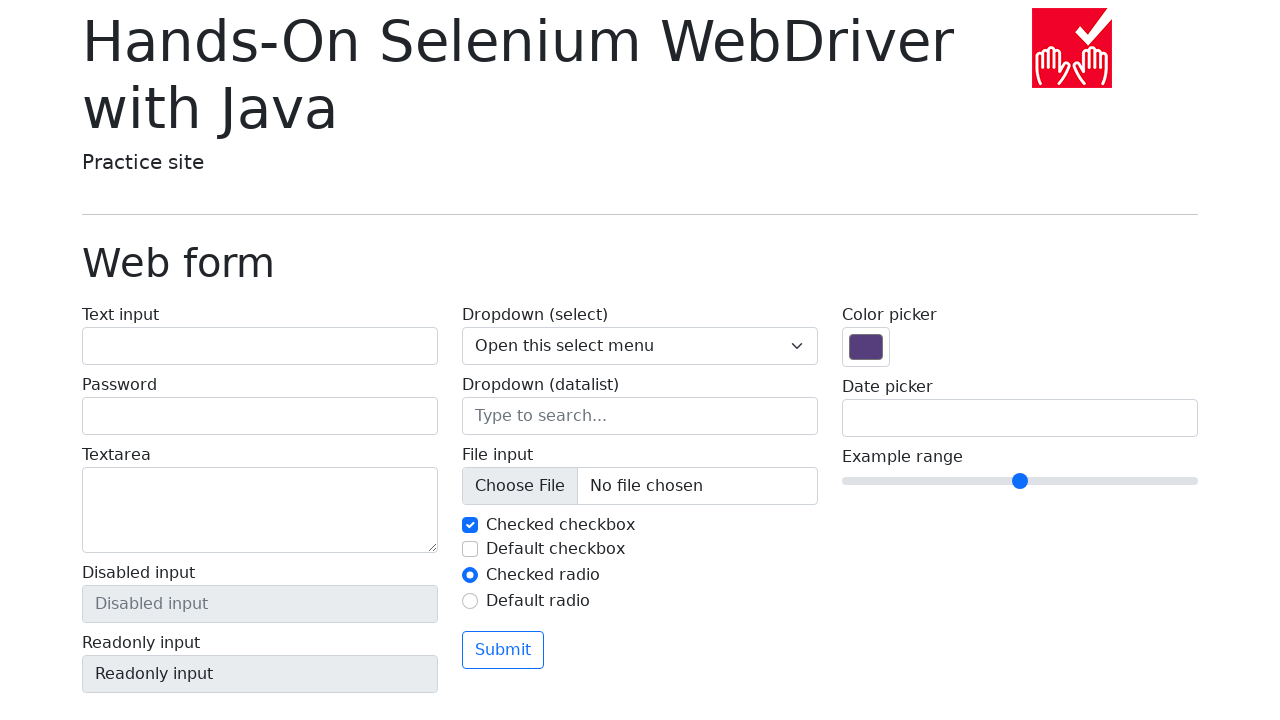

Typed 'Hello World!' into the text input field on input[name='my-text']
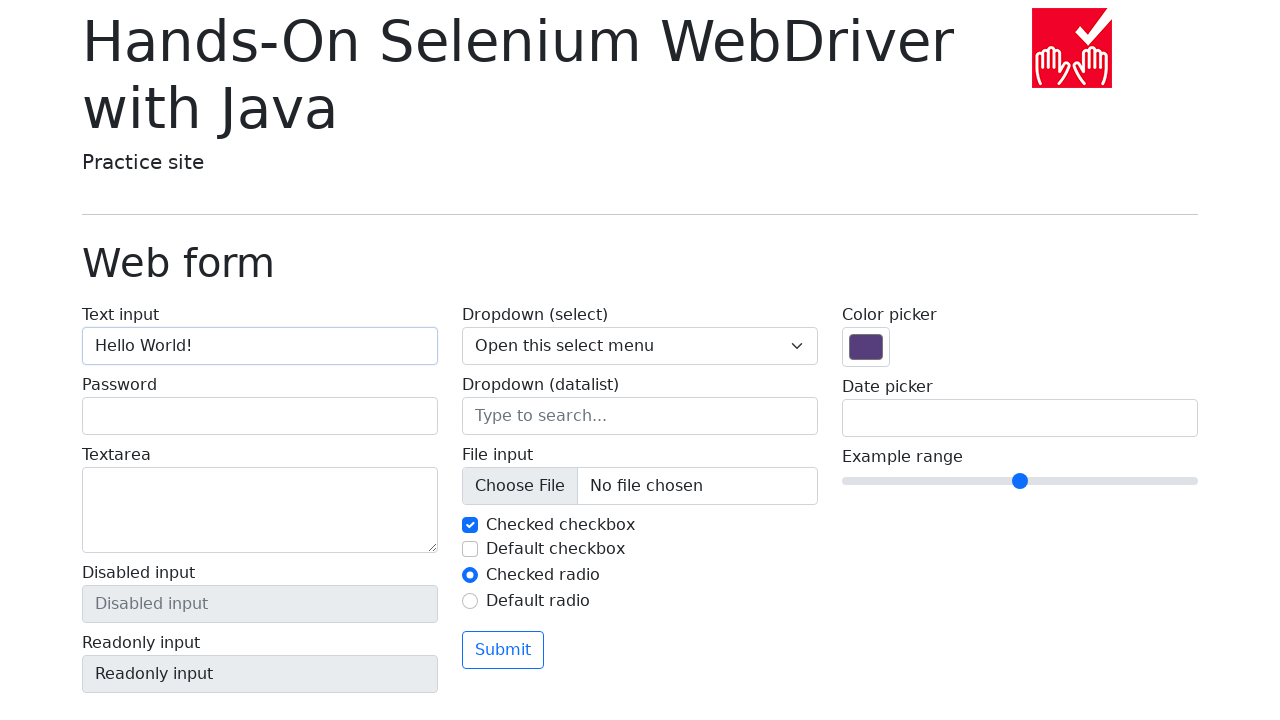

Retrieved input value to verify text was entered
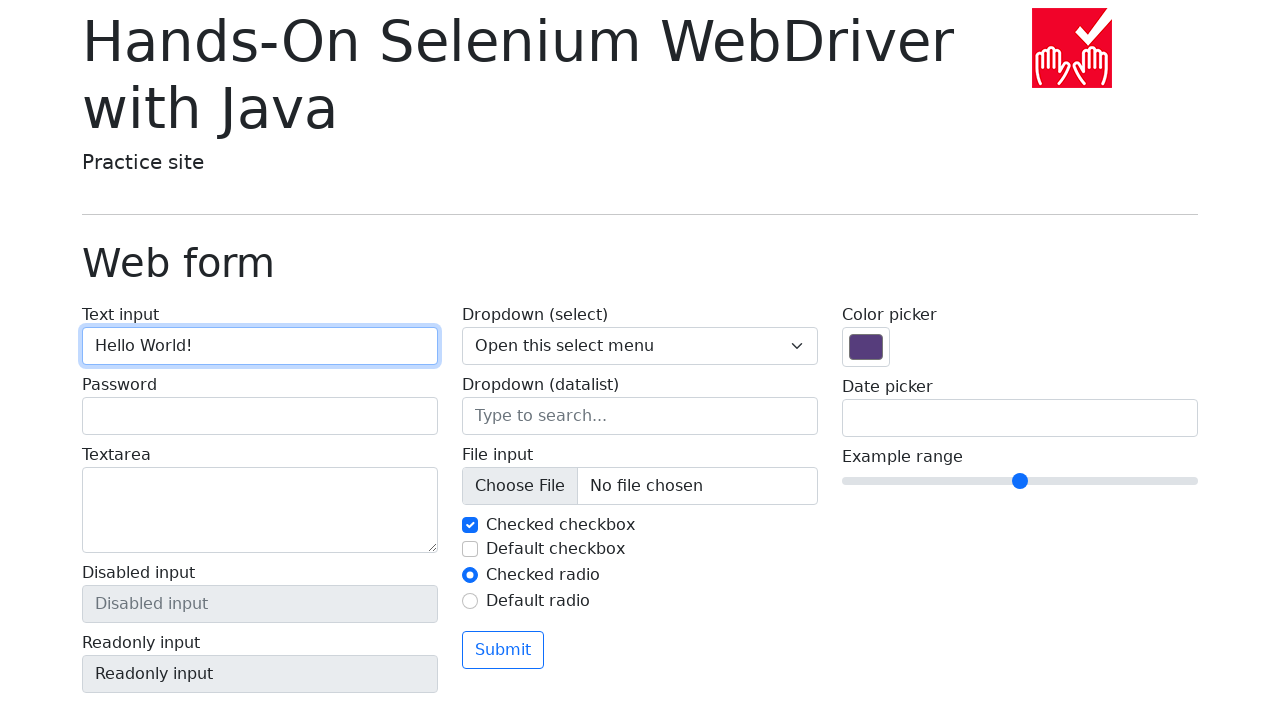

Asserted input value equals 'Hello World!'
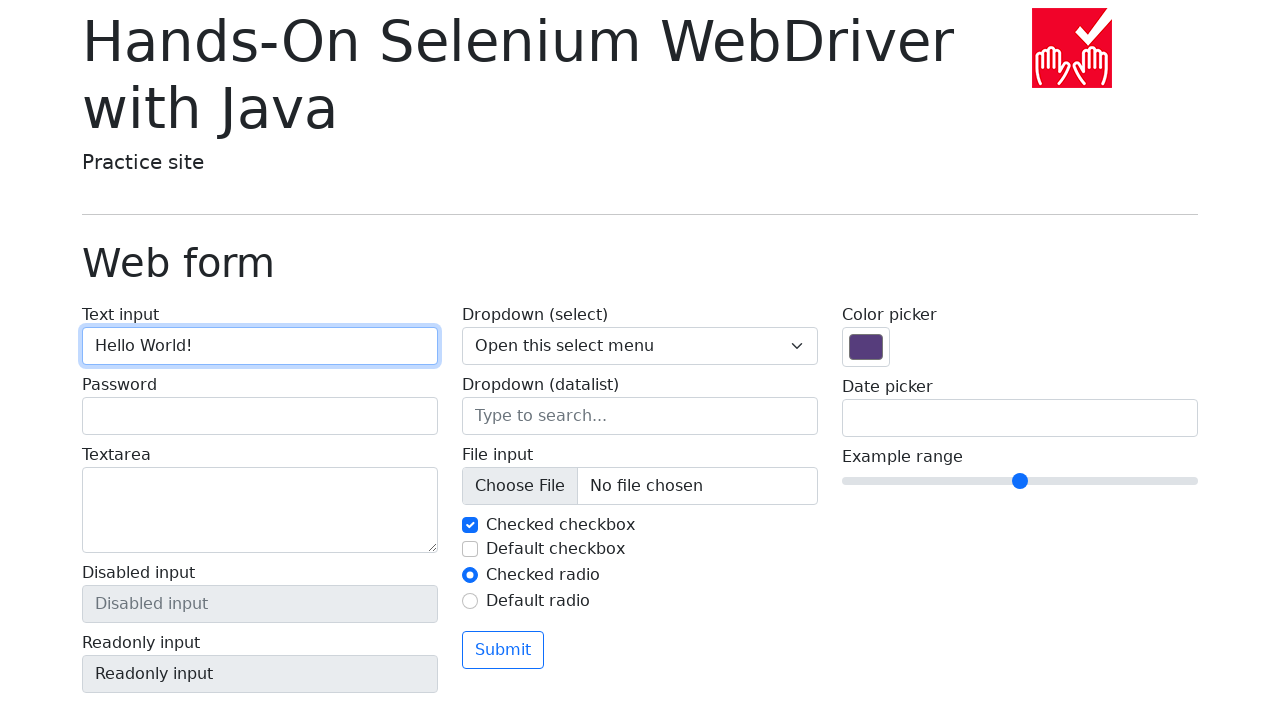

Cleared the text input field on input[name='my-text']
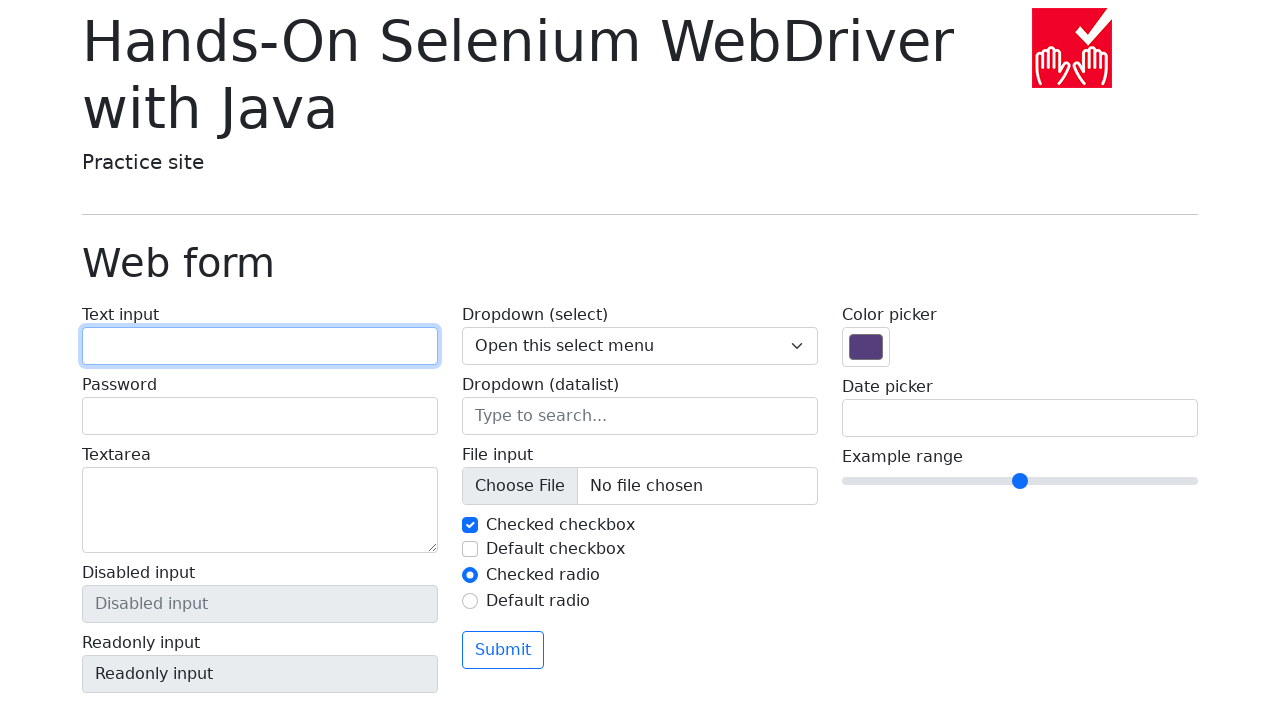

Retrieved input value to verify field was cleared
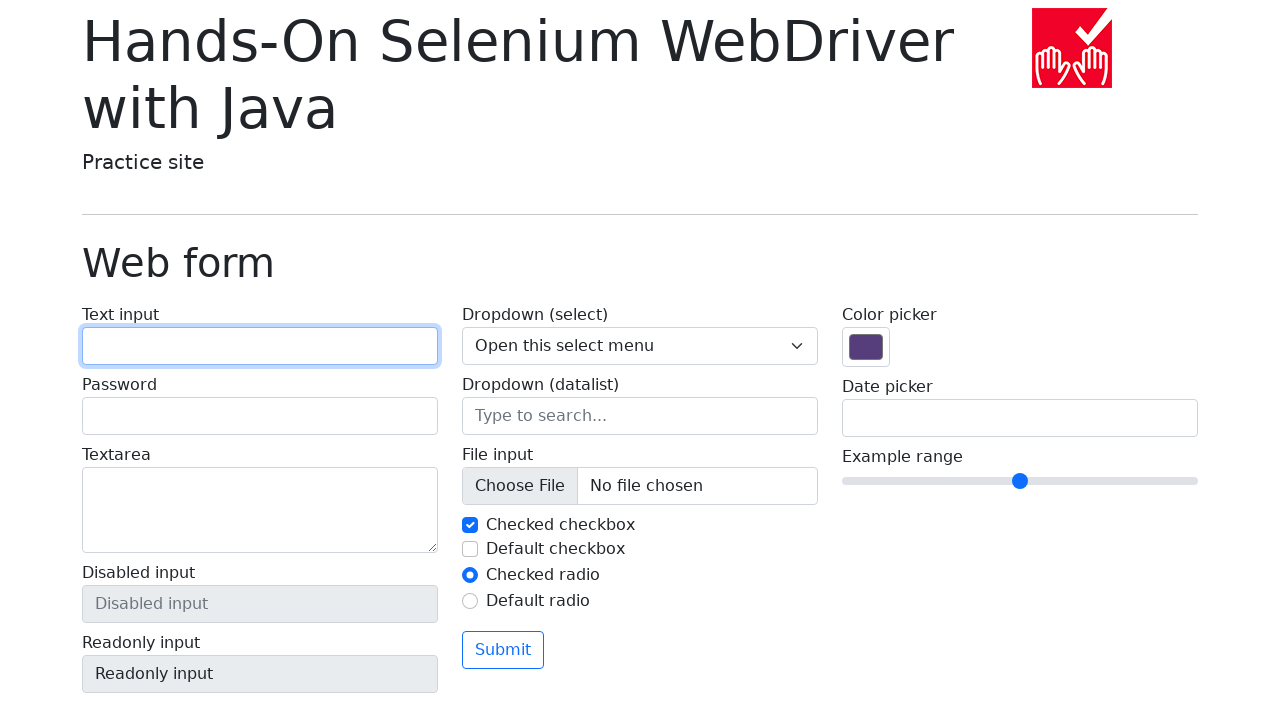

Asserted input field is empty
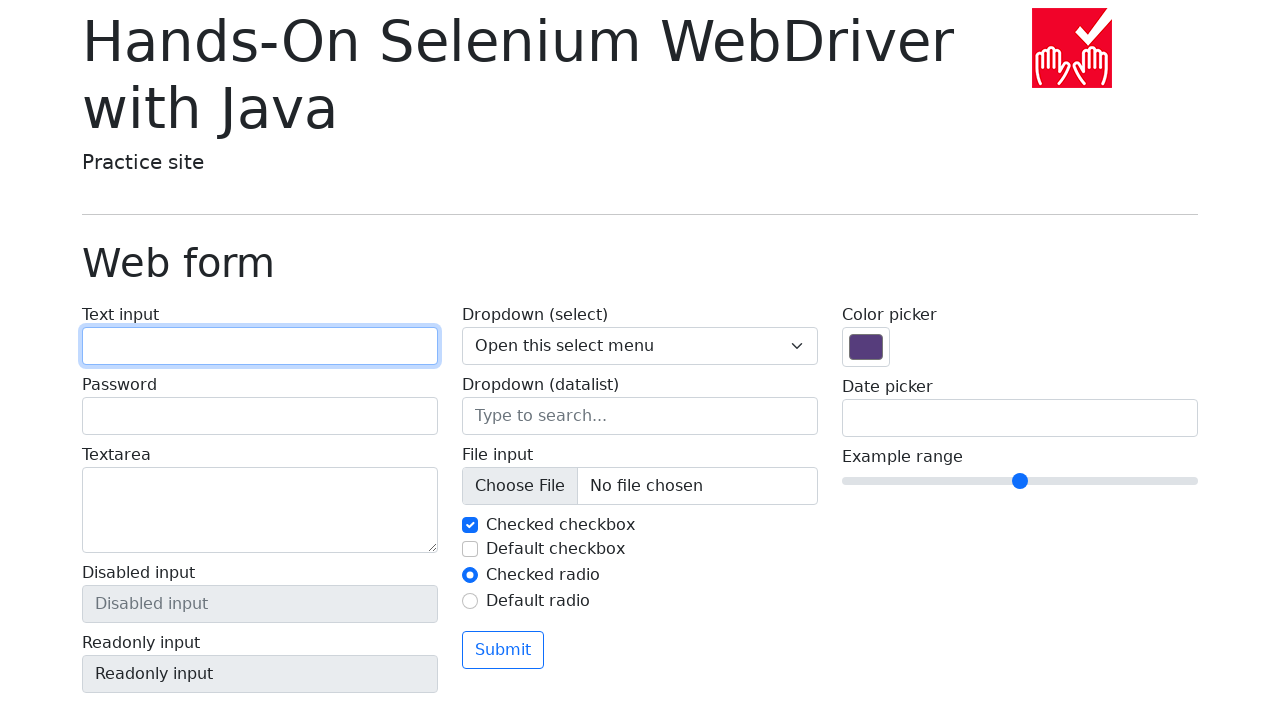

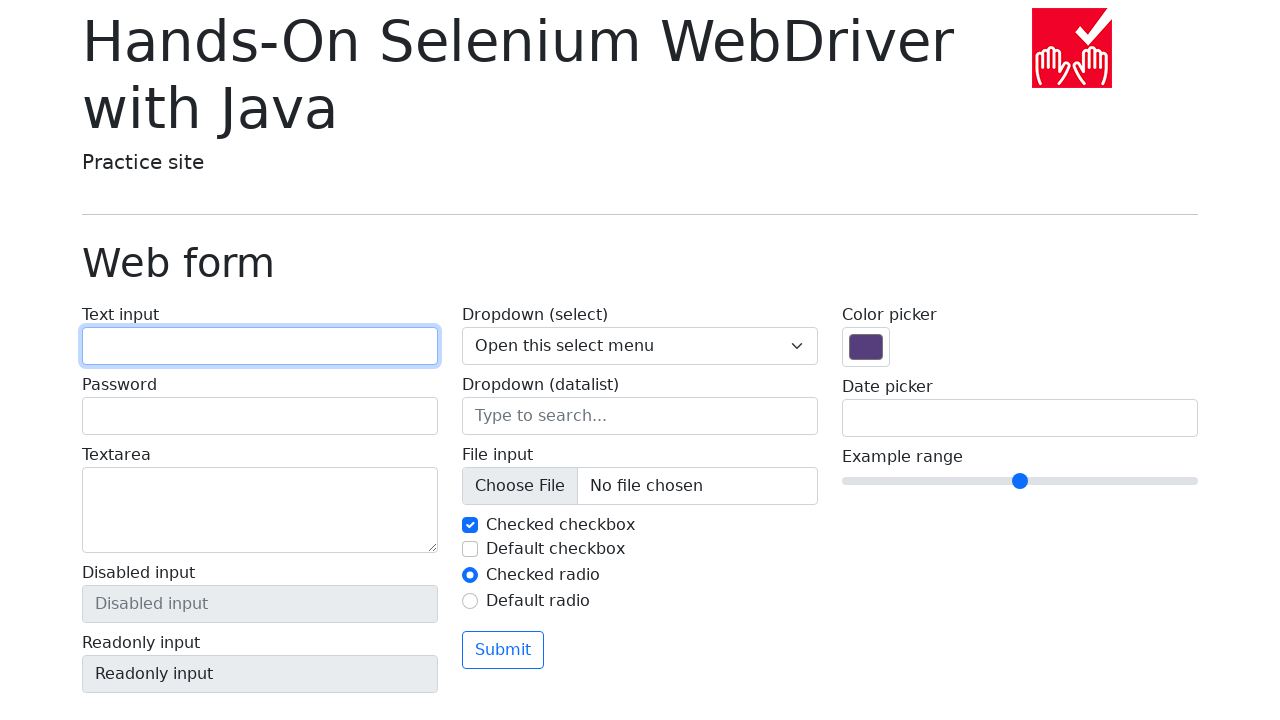